Tests opting out of A/B tests by forging an opt-out cookie after visiting the page, then refreshing to verify the opt-out takes effect

Starting URL: http://the-internet.herokuapp.com/abtest

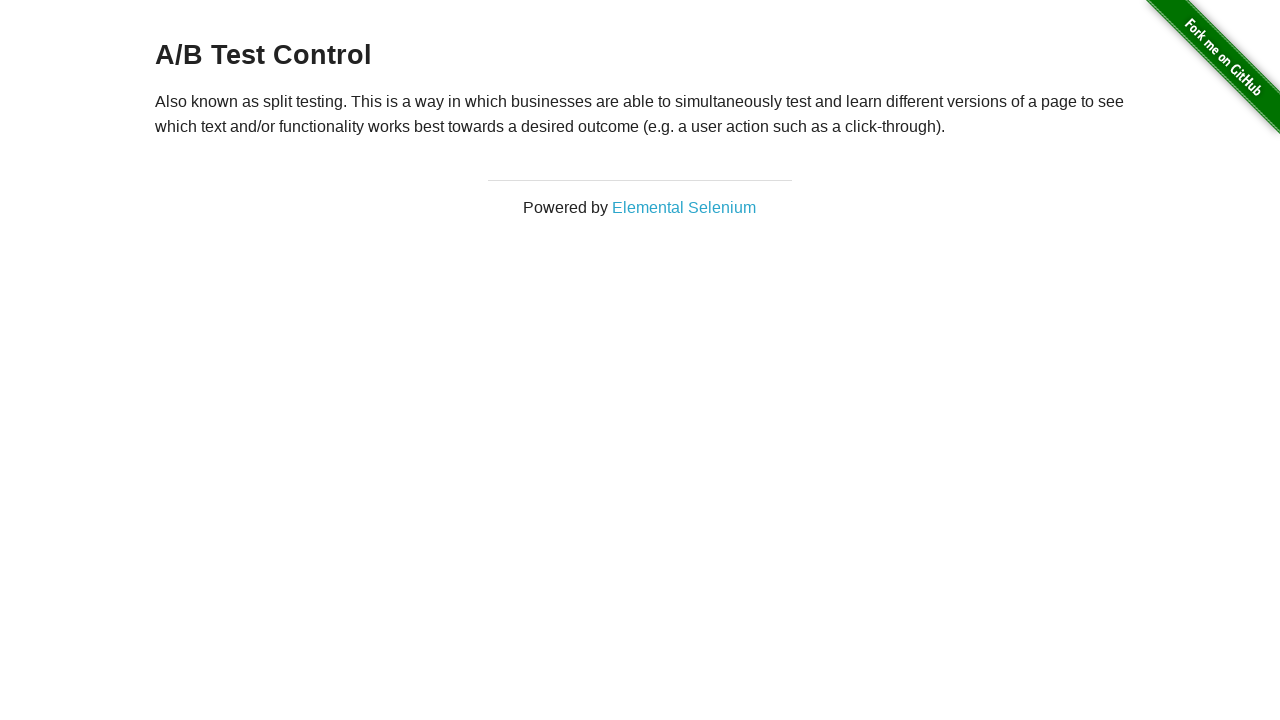

Retrieved initial heading text from page
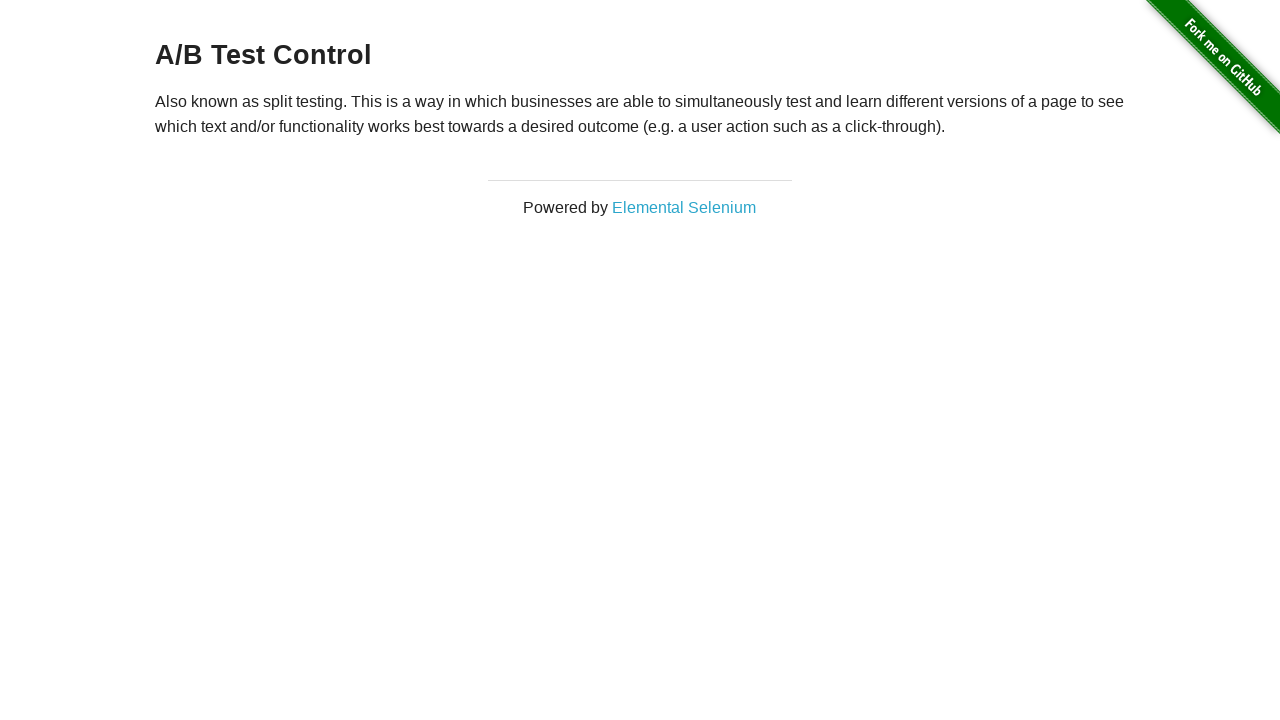

Added optimizelyOptOut cookie to opt out of A/B test
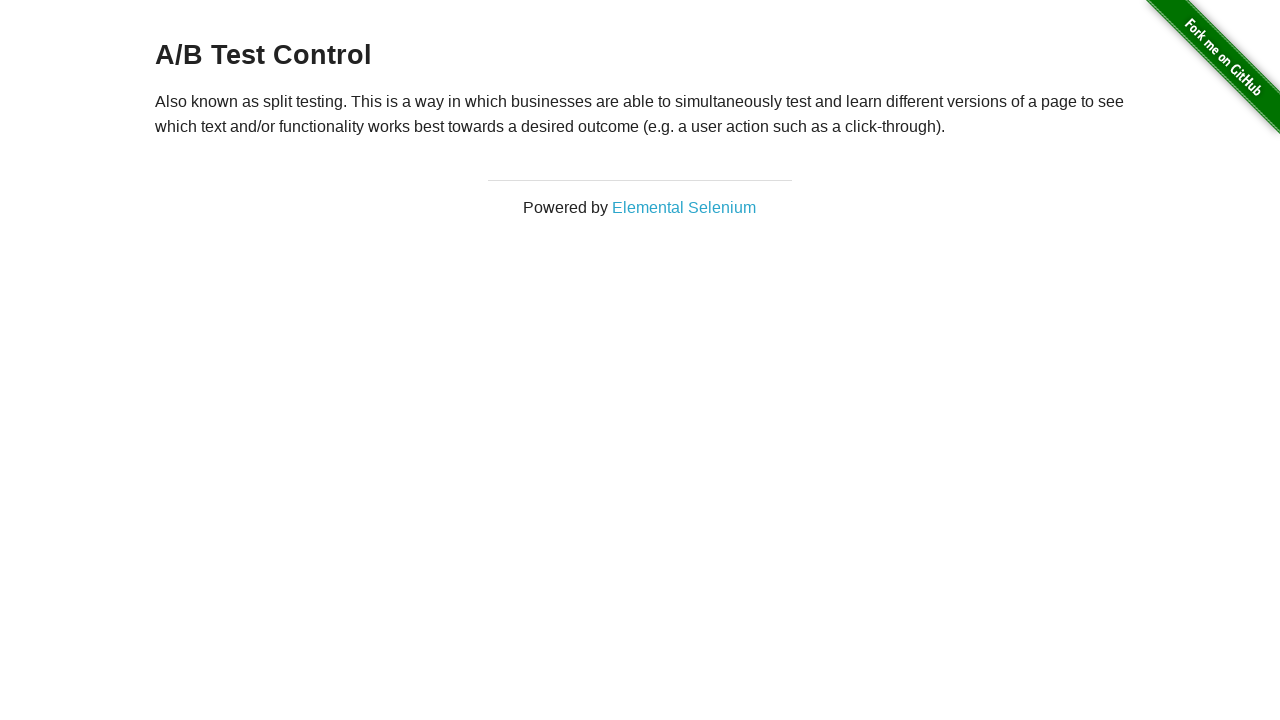

Reloaded page to apply opt-out cookie
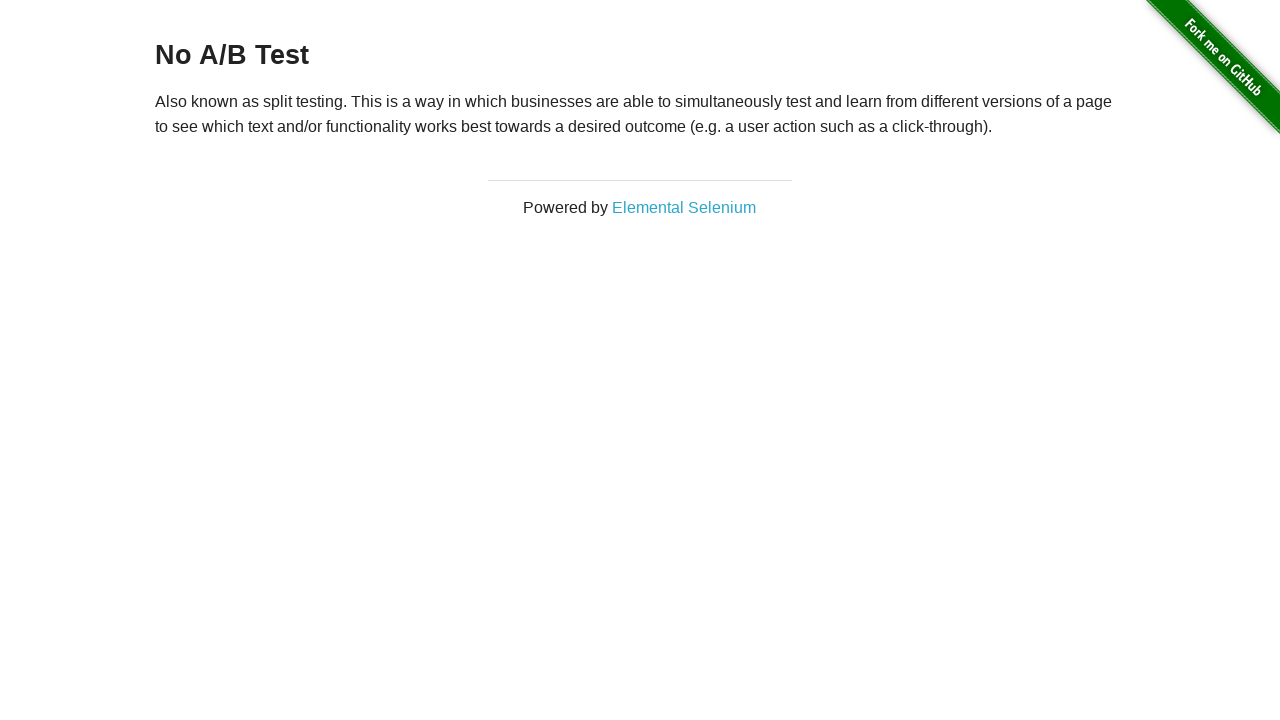

Retrieved heading text after reload to verify opt-out
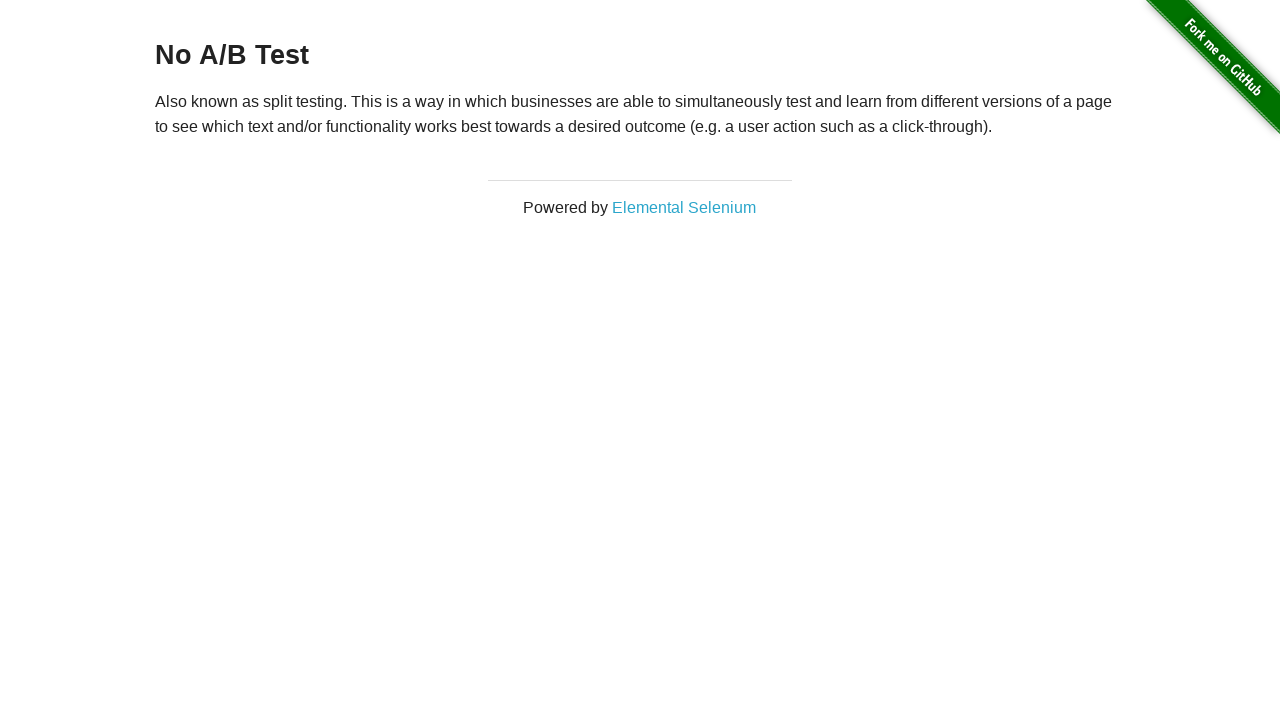

Verified that heading text is 'No A/B Test' - opt-out successful
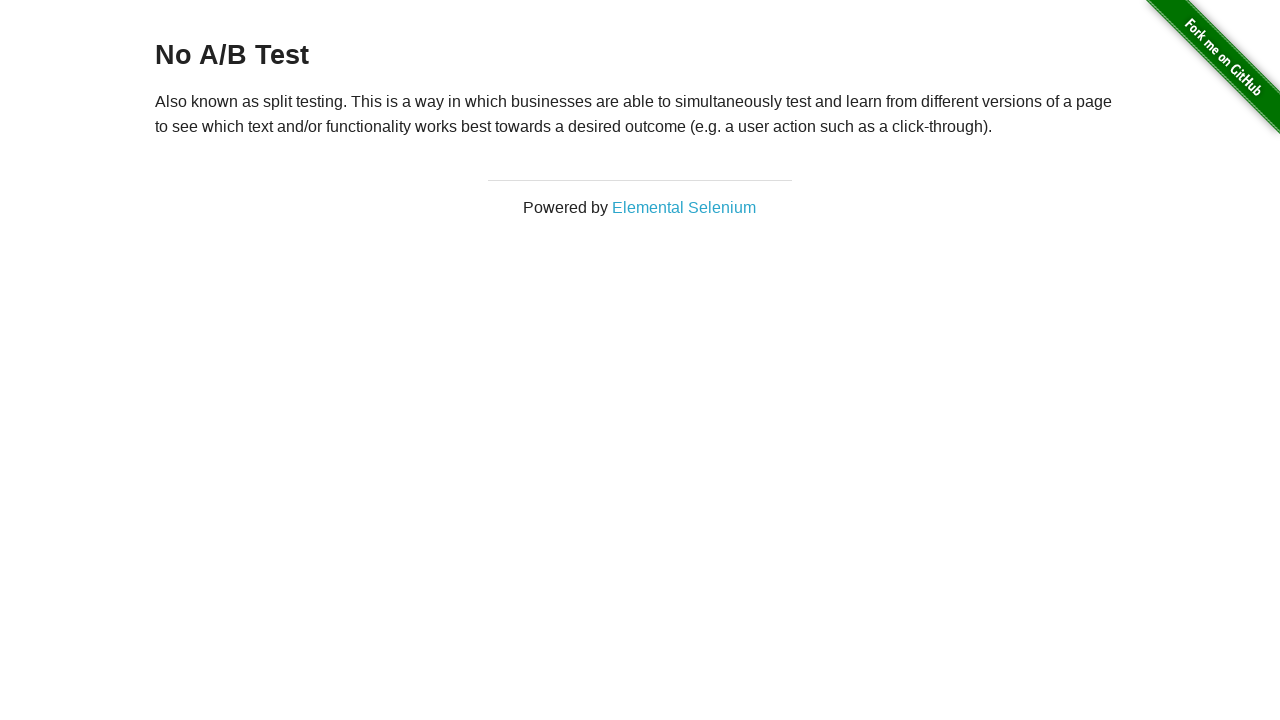

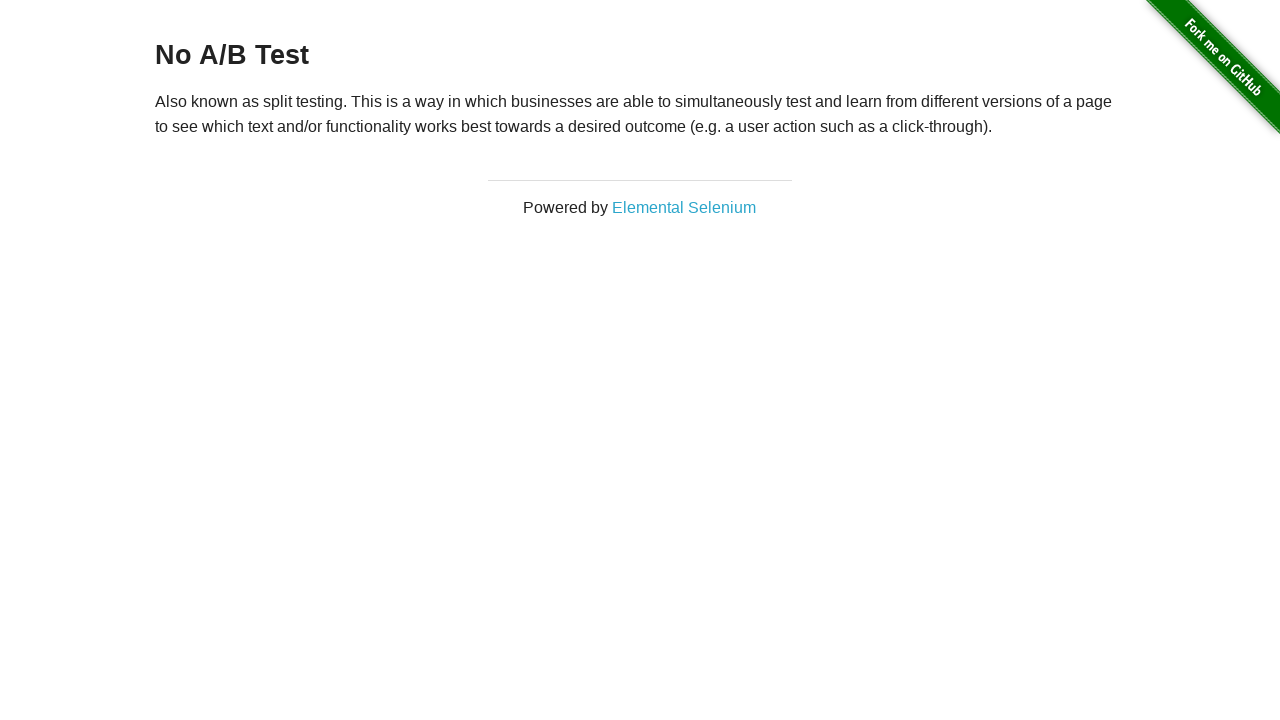